Tests form interactions on a test page including filling text fields, selecting checkboxes, radio buttons, and dropdown options. Navigates to an HTML form example page and interacts with various form elements.

Starting URL: https://testpages.herokuapp.com/styled/index.html

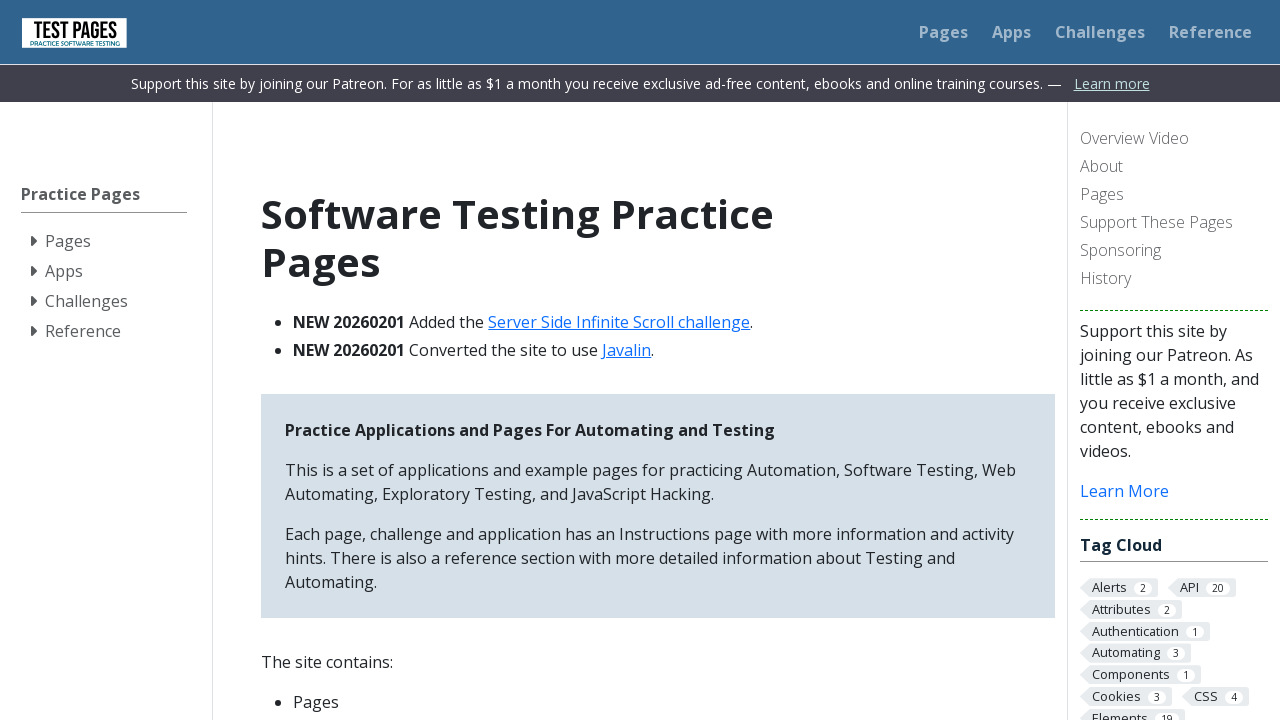

Navigated to HTML form example page
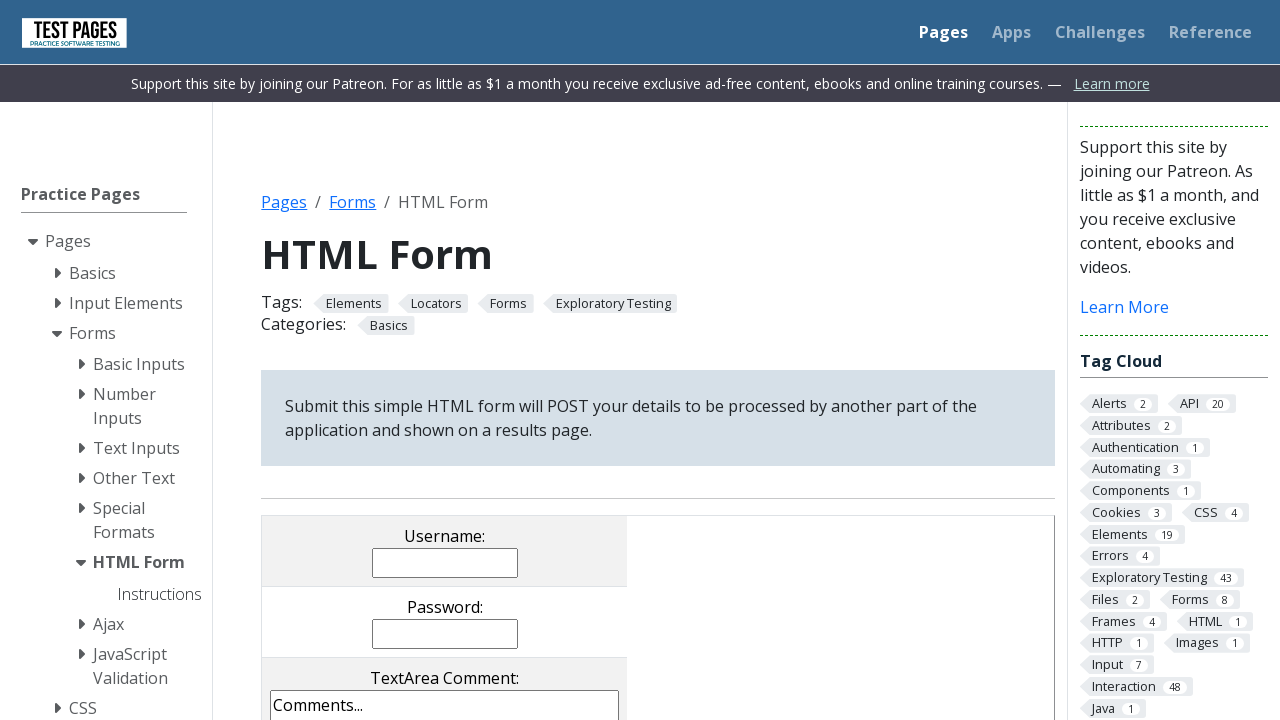

Filled username field with 'AlphaBetty' on input[name='username']
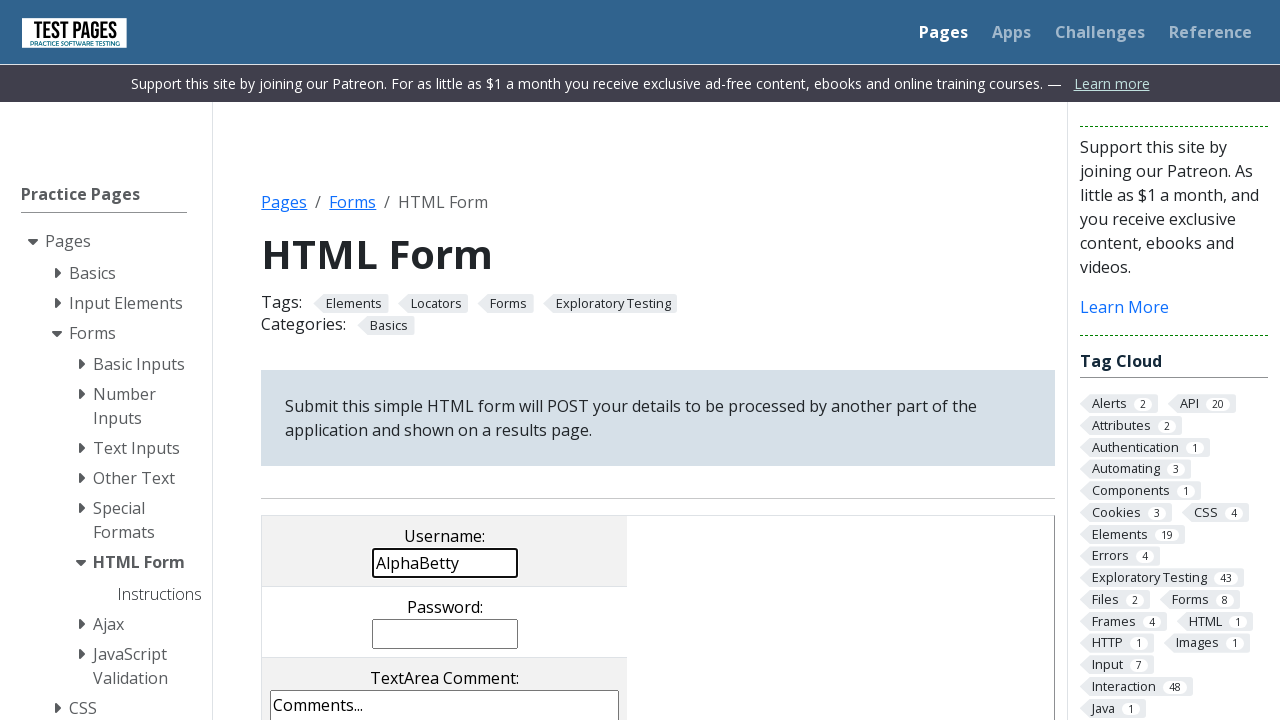

Filled password field with '123@123' on input[name='password']
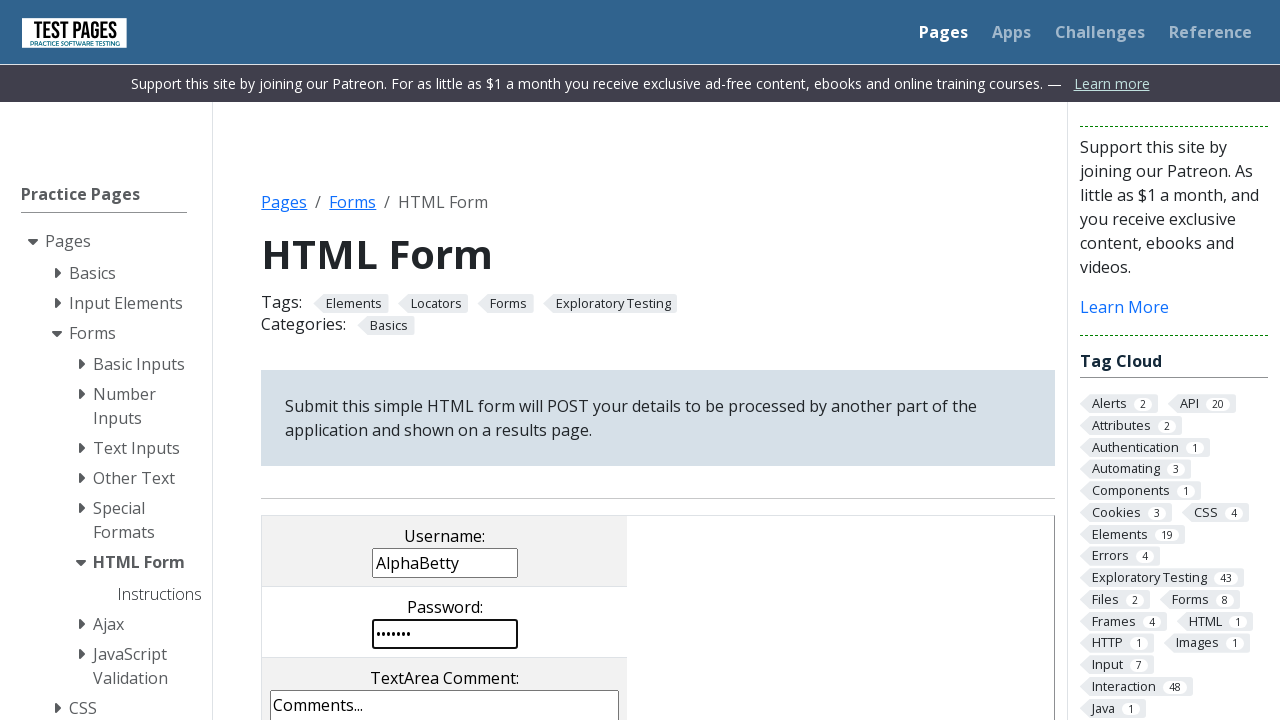

Located checkbox element
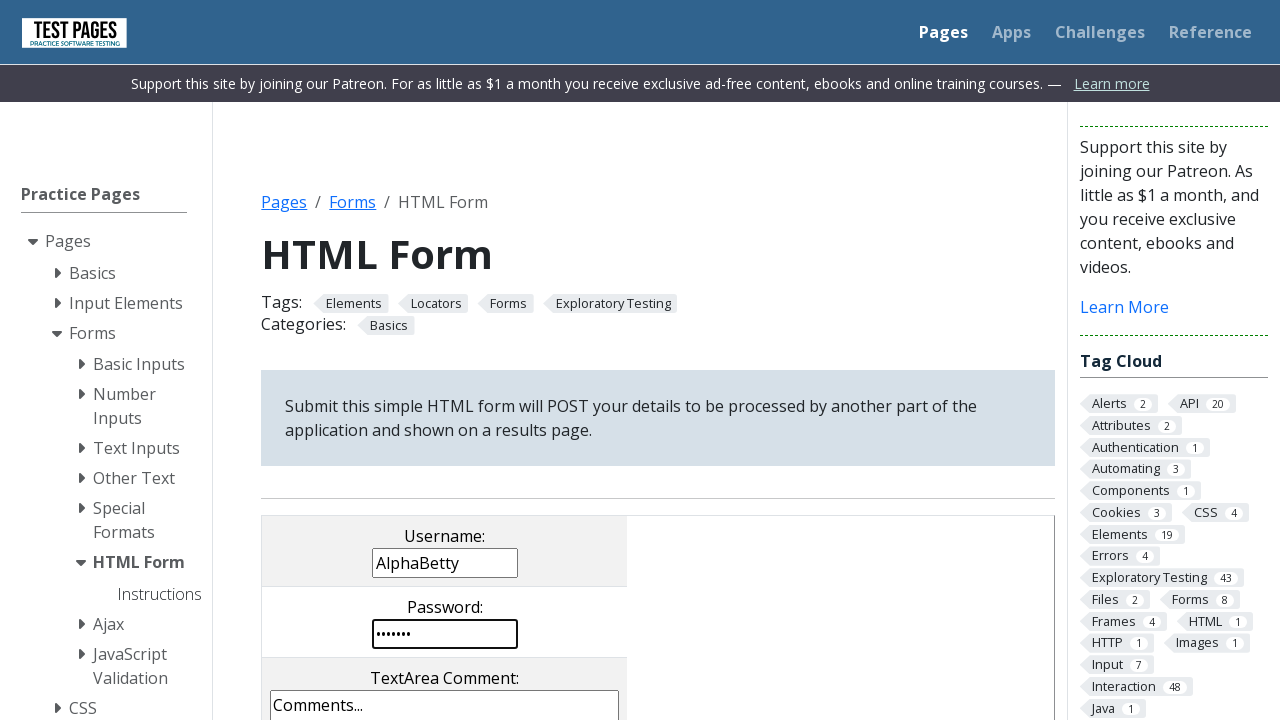

Clicked checkbox to select it at (299, 360) on xpath=//*[@id='HTMLFormElements']/table/tbody/tr[5]/td/input[1]
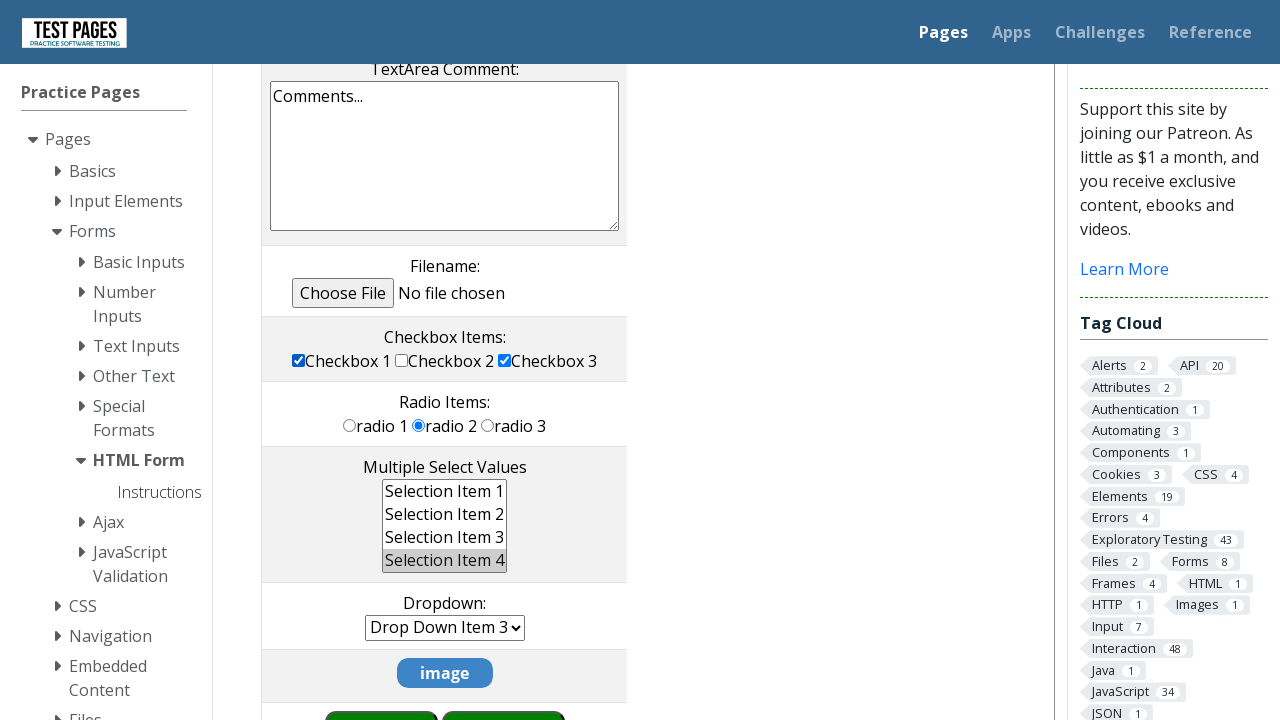

Located radio button 3 element
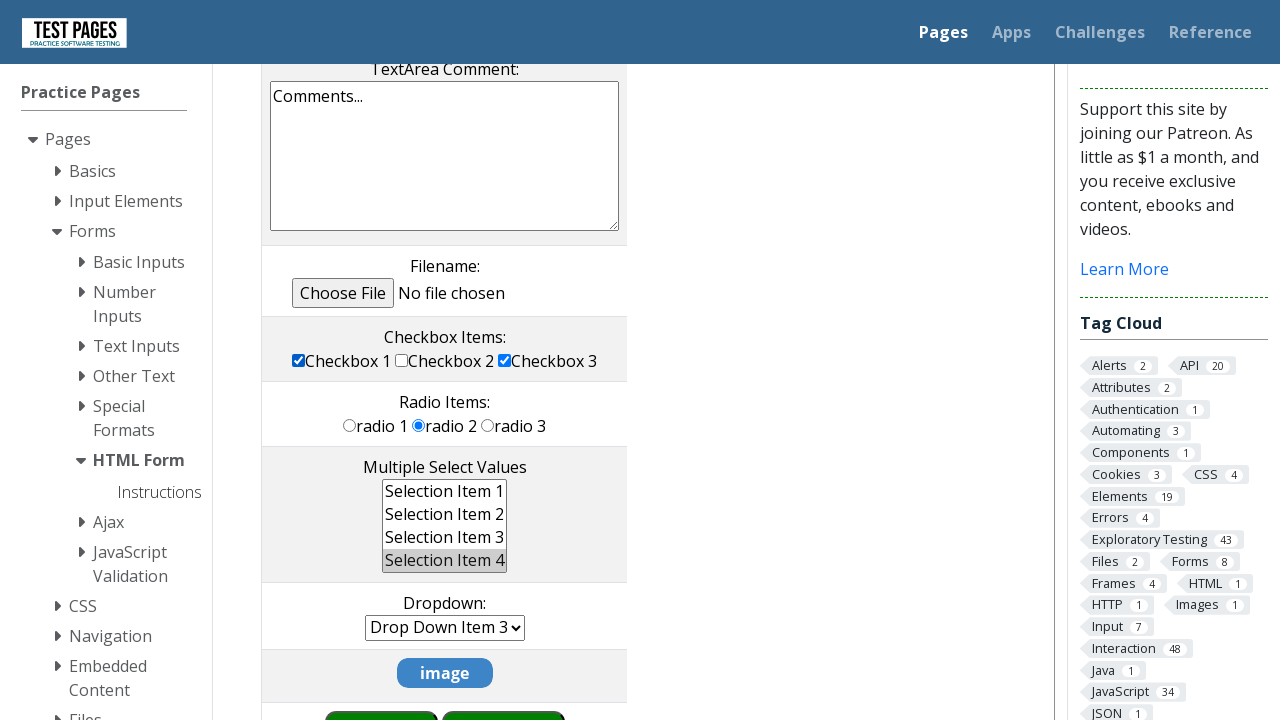

Clicked radio button 3 to select it at (488, 425) on xpath=//*[@id='HTMLFormElements']/table/tbody/tr[6]/td/input[3]
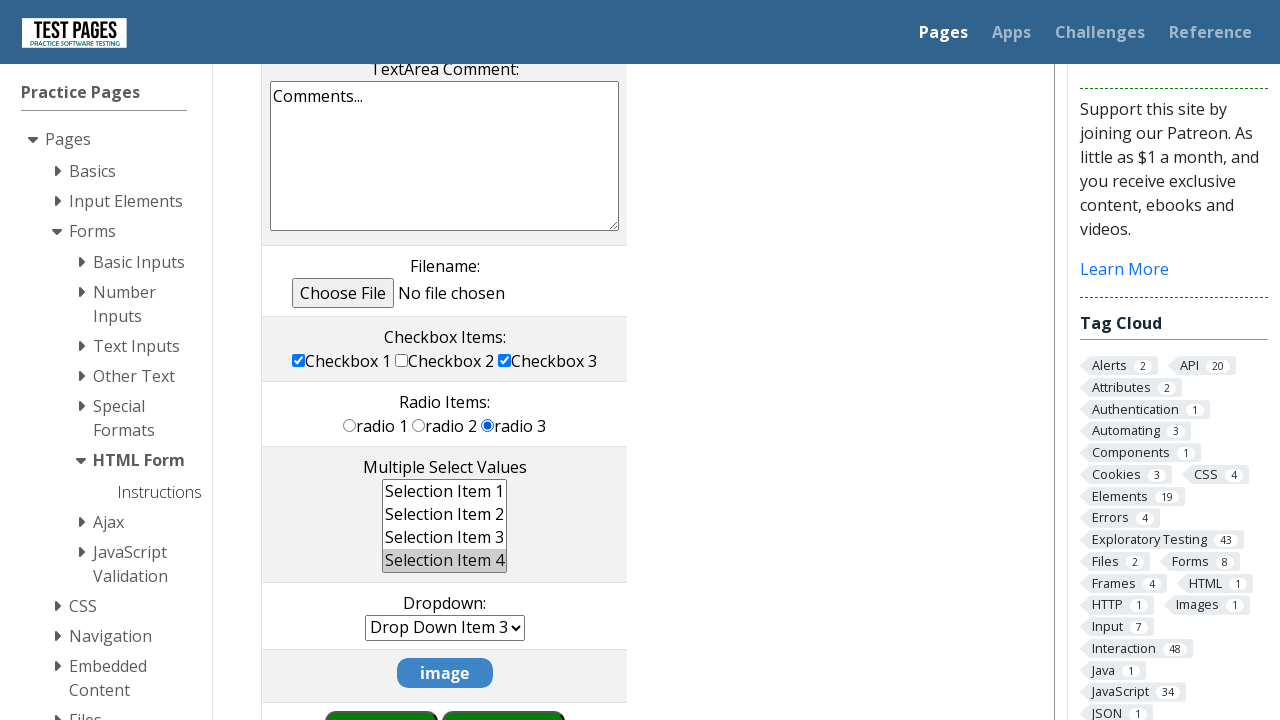

Located dropdown element
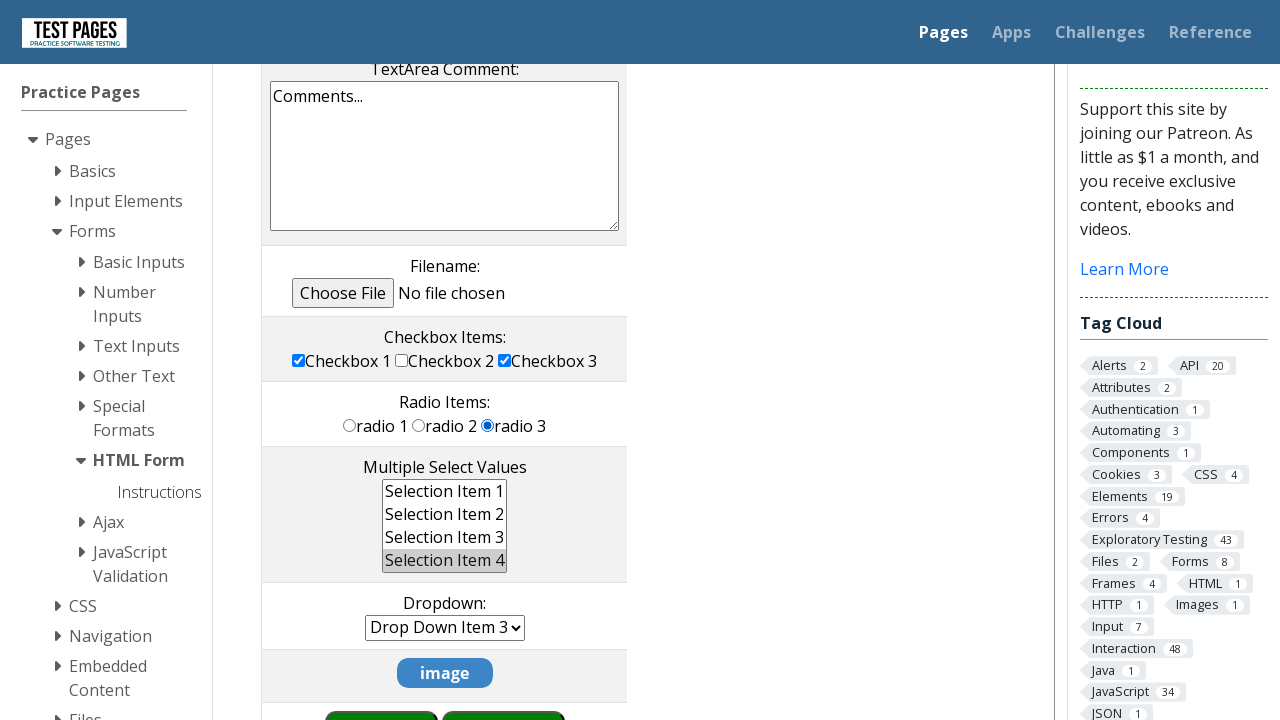

Selected dropdown option by label 'Drop Down Item 1' on select[name='dropdown']
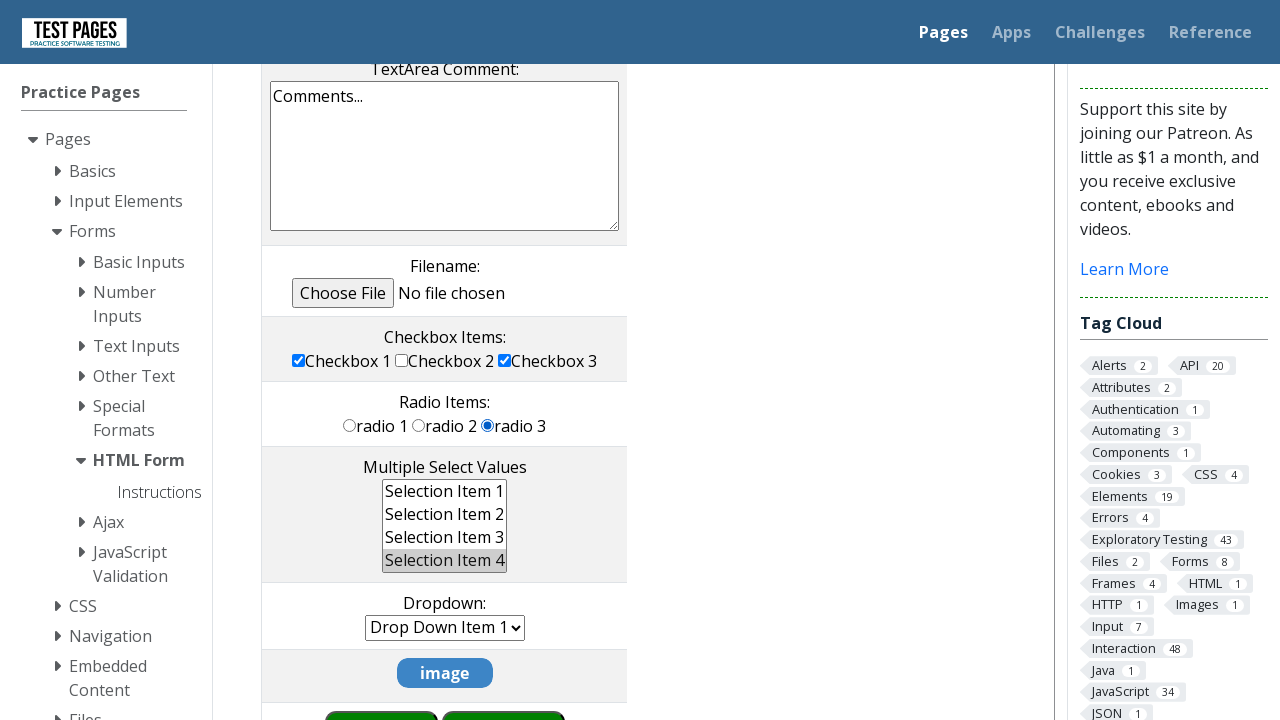

Selected dropdown option by index 2 on select[name='dropdown']
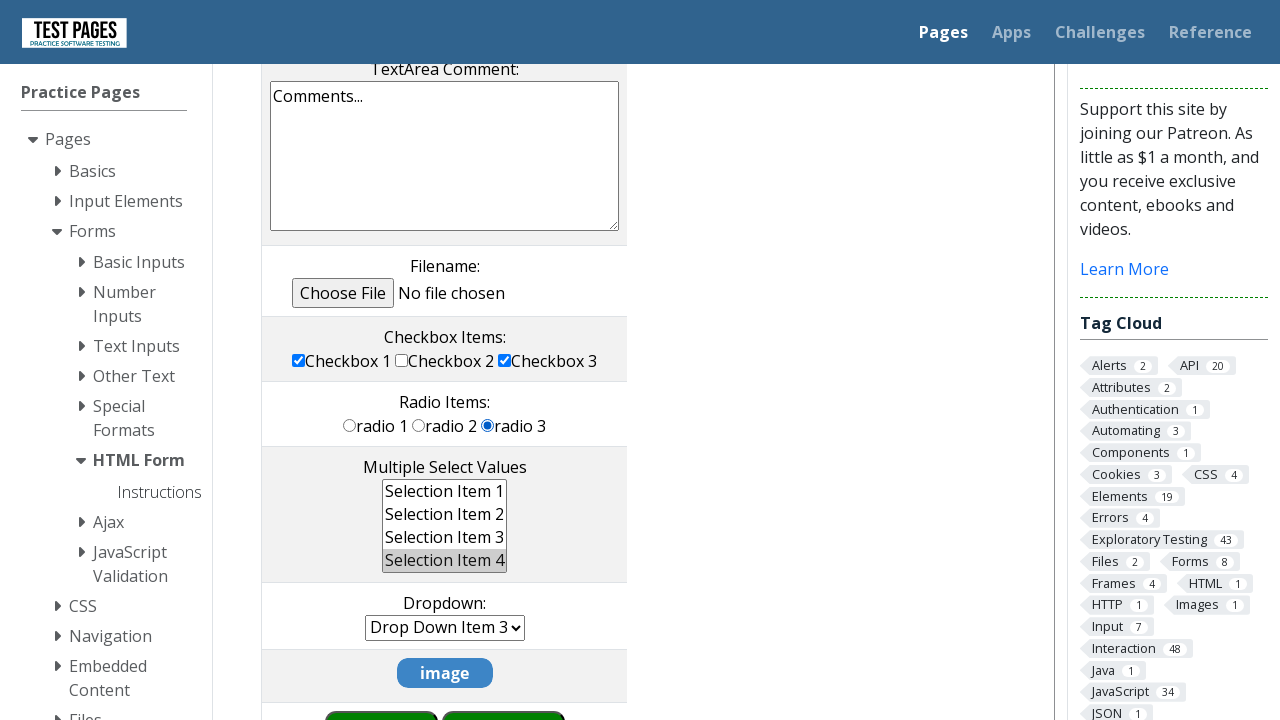

Selected dropdown option by value 'dd6' on select[name='dropdown']
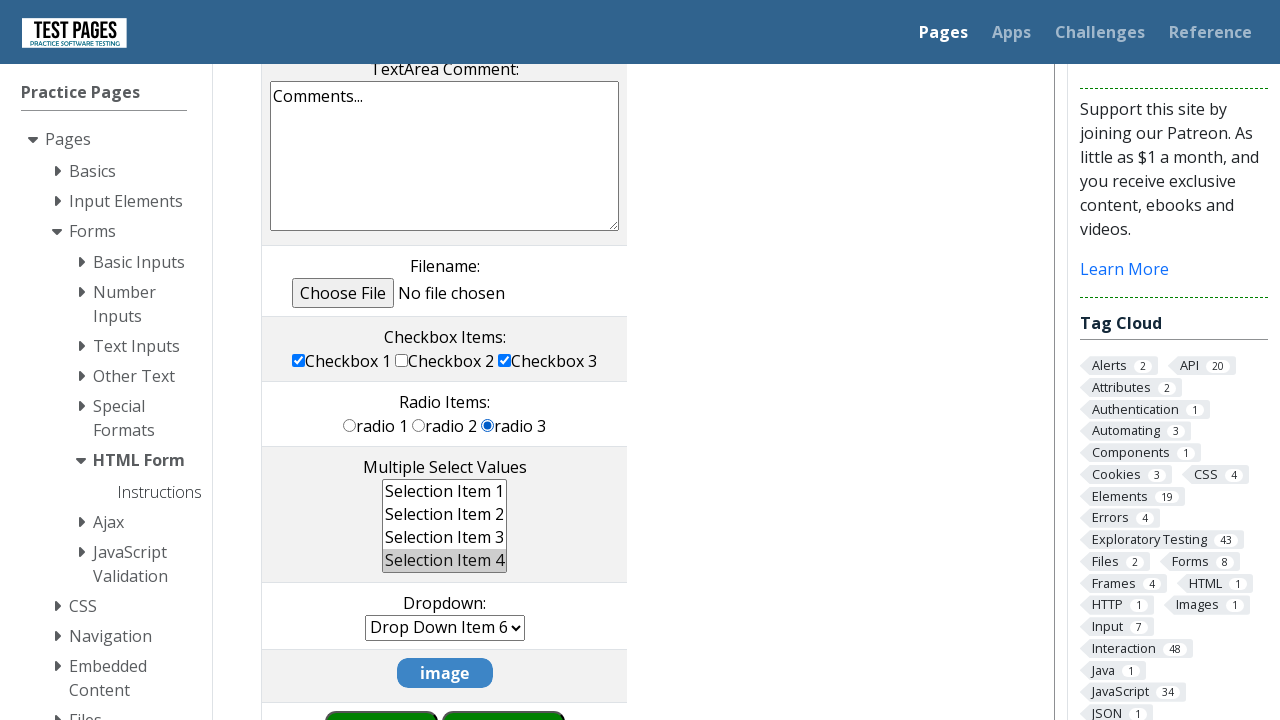

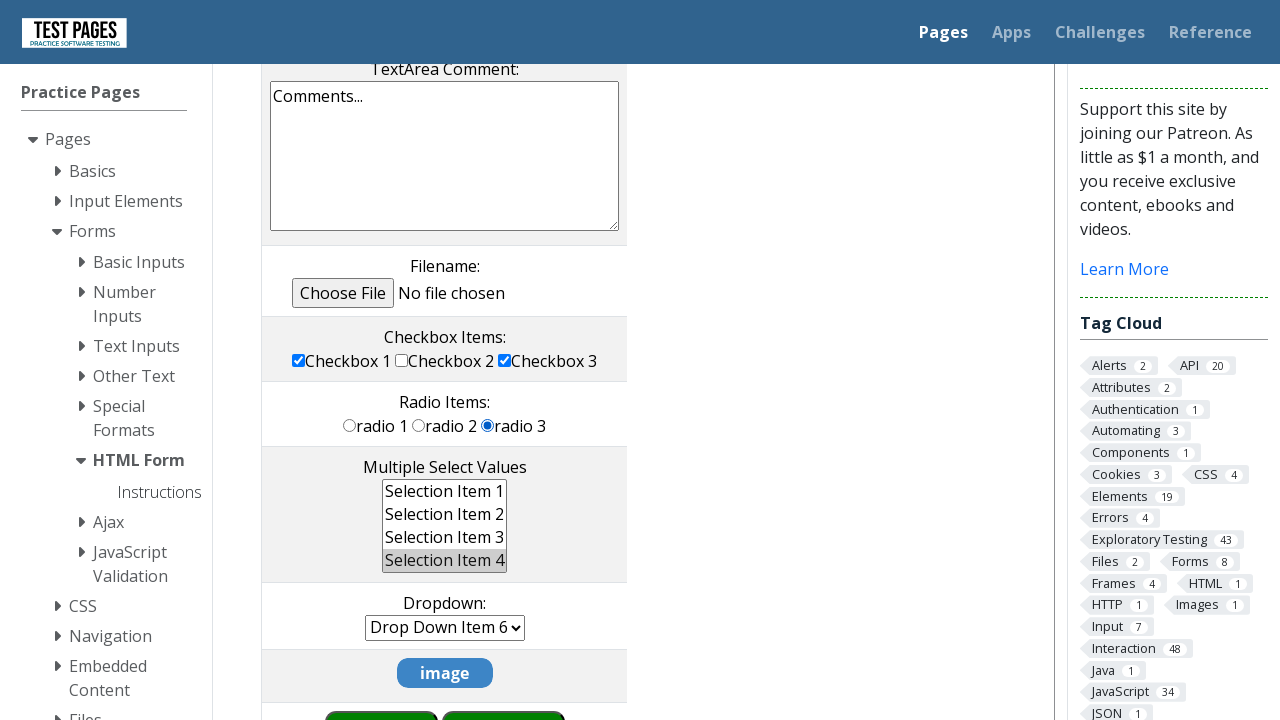